Tests e-commerce shopping cart functionality by opening a product in a new tab, adding it to cart, then verifying the item appears in the cart from the main page

Starting URL: http://testshop.qa-practice.com/

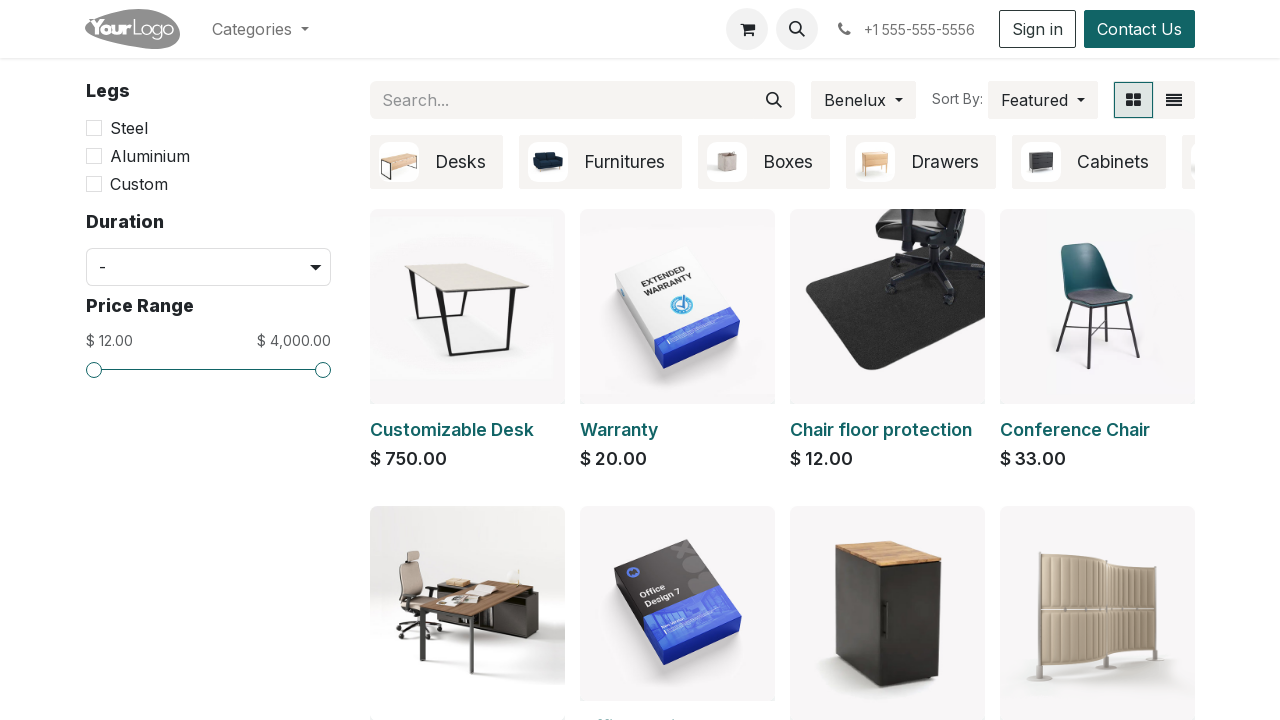

Product cards loaded on the main page
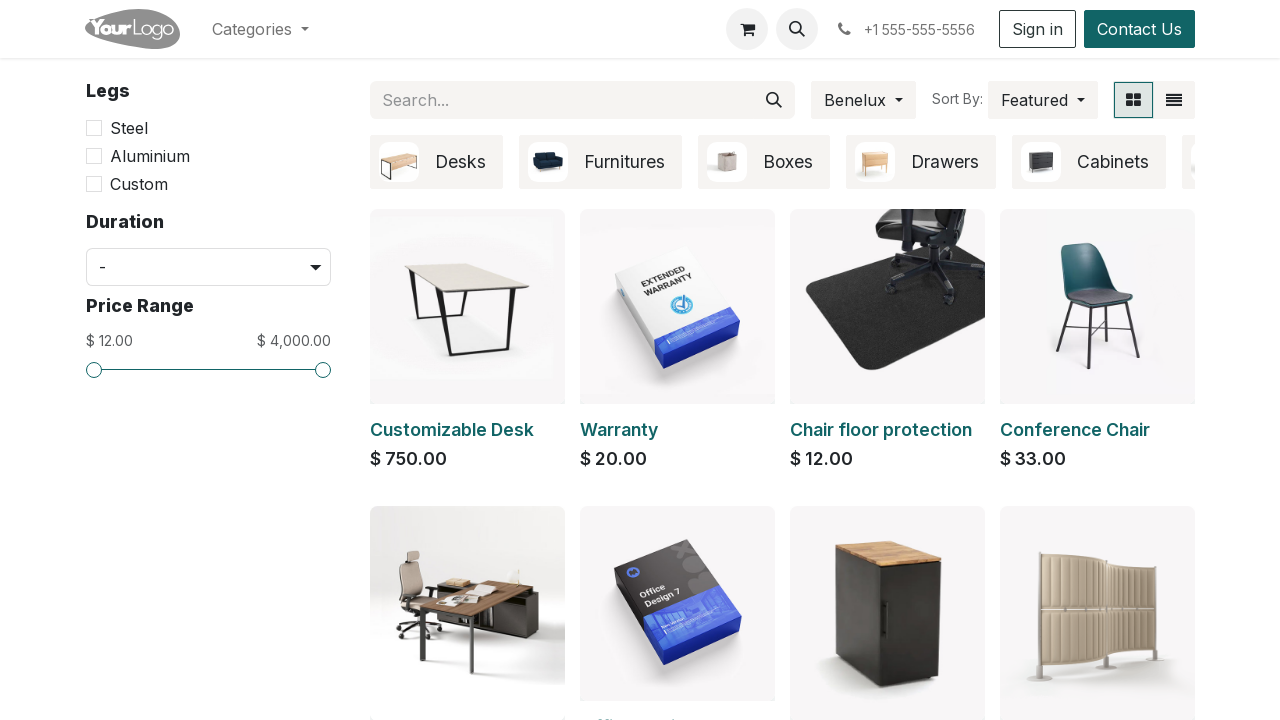

Located all product cards
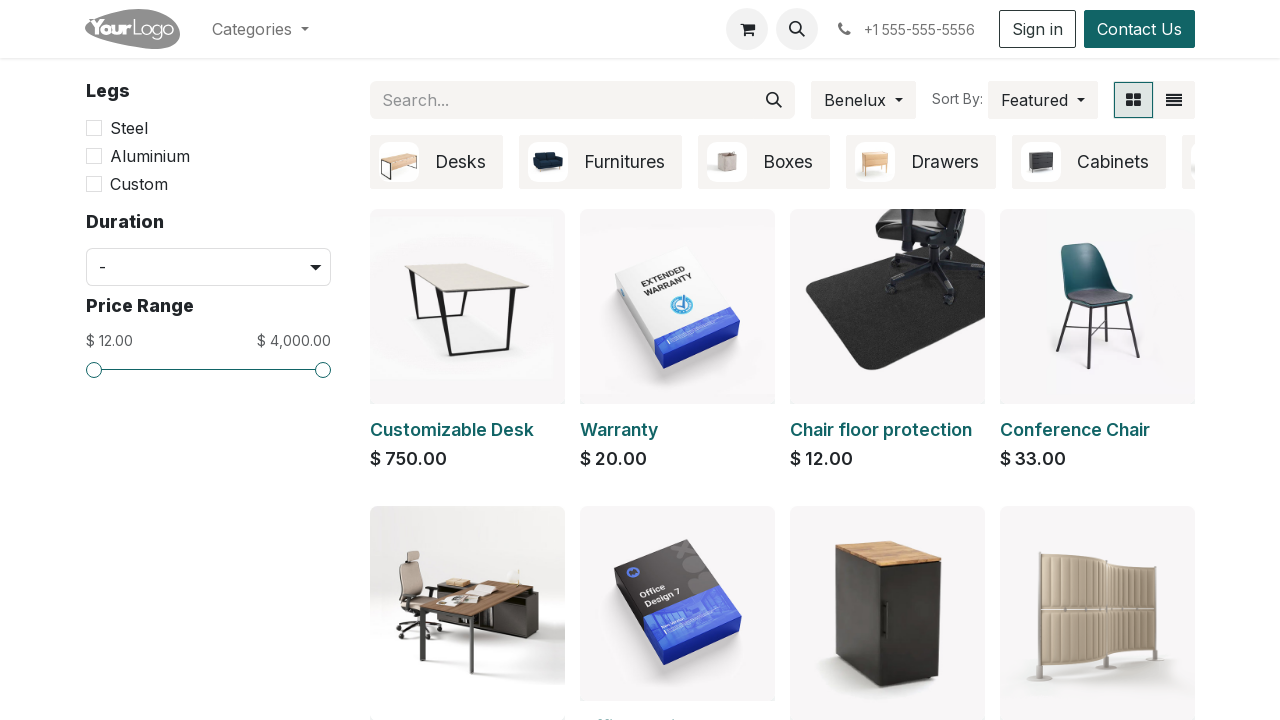

Opened first product in a new tab using Ctrl+Click at (468, 306) on [class="oe_product_image_link d-block h-100 position-relative"] >> nth=0
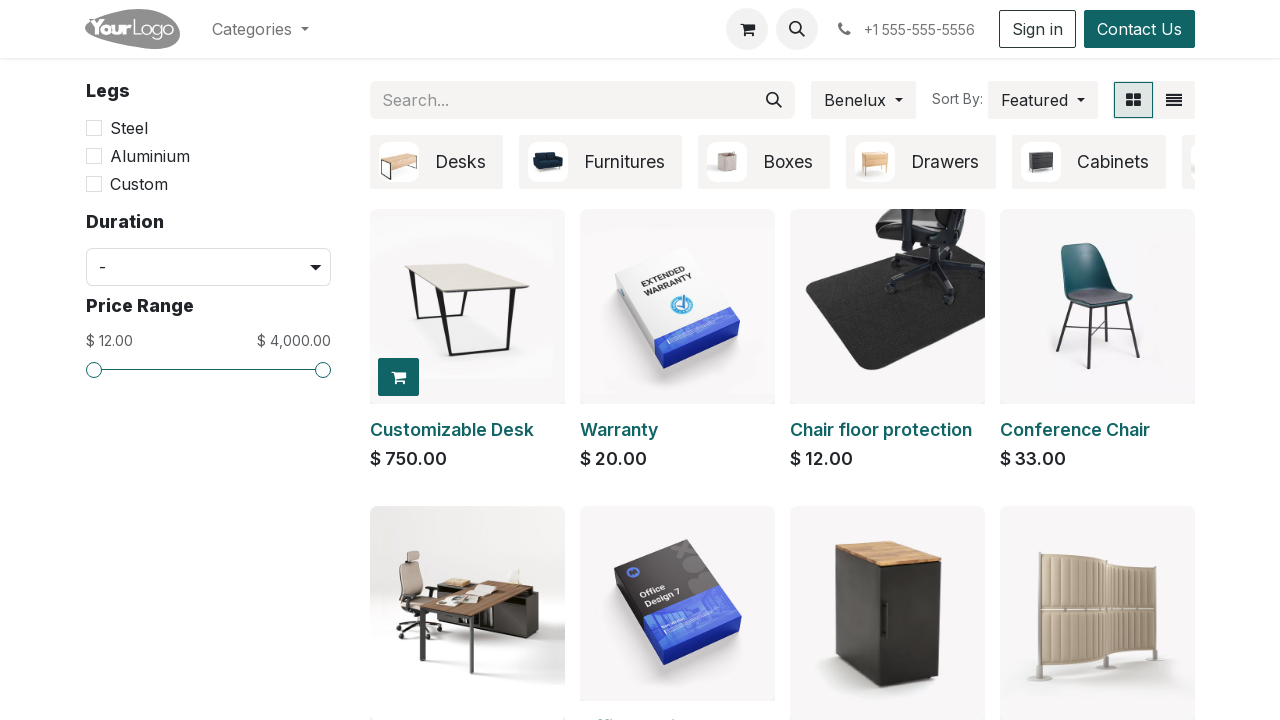

Switched to new product page and waited for page to load
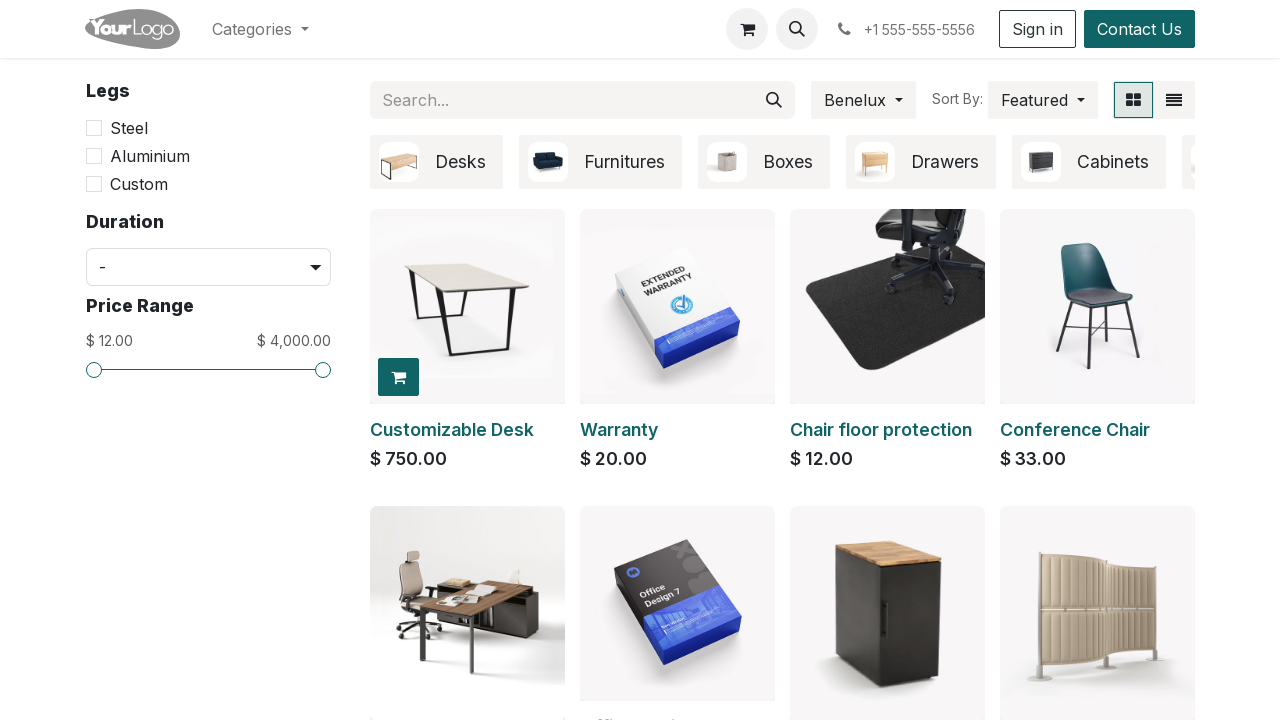

Clicked 'Add to Cart' button on product page at (858, 493) on #add_to_cart
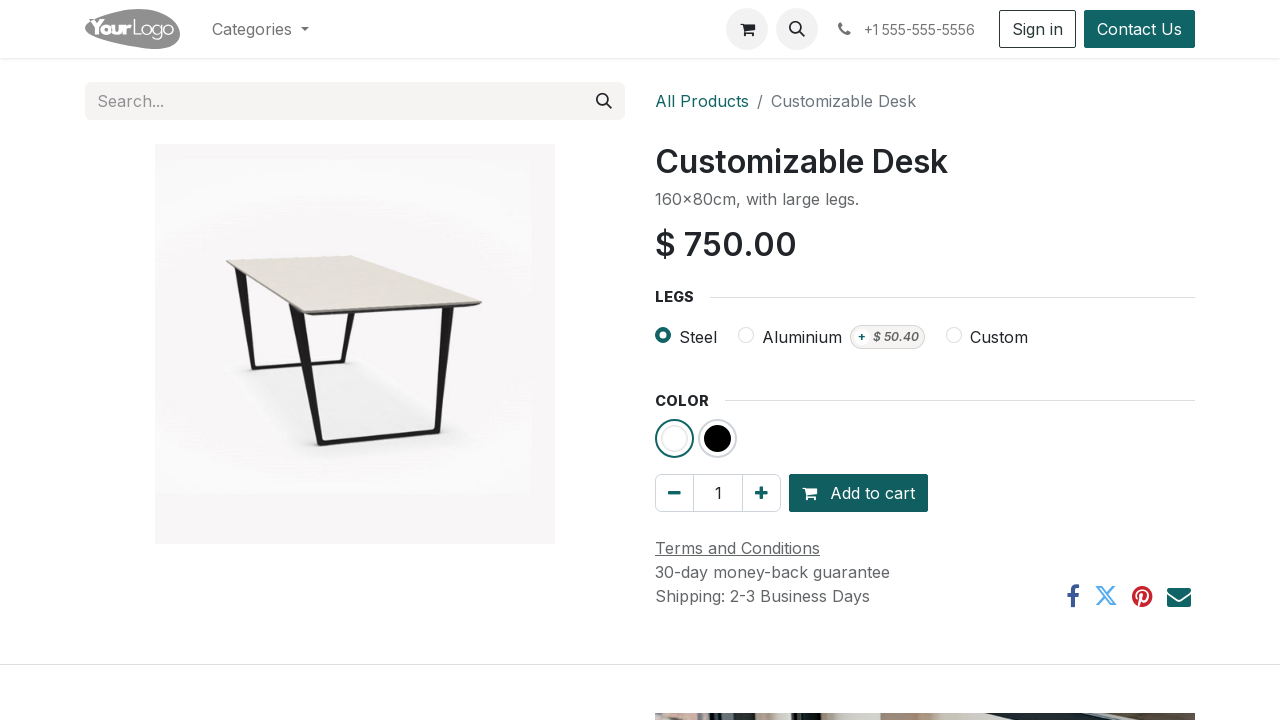

Continue Shopping button appeared after adding to cart
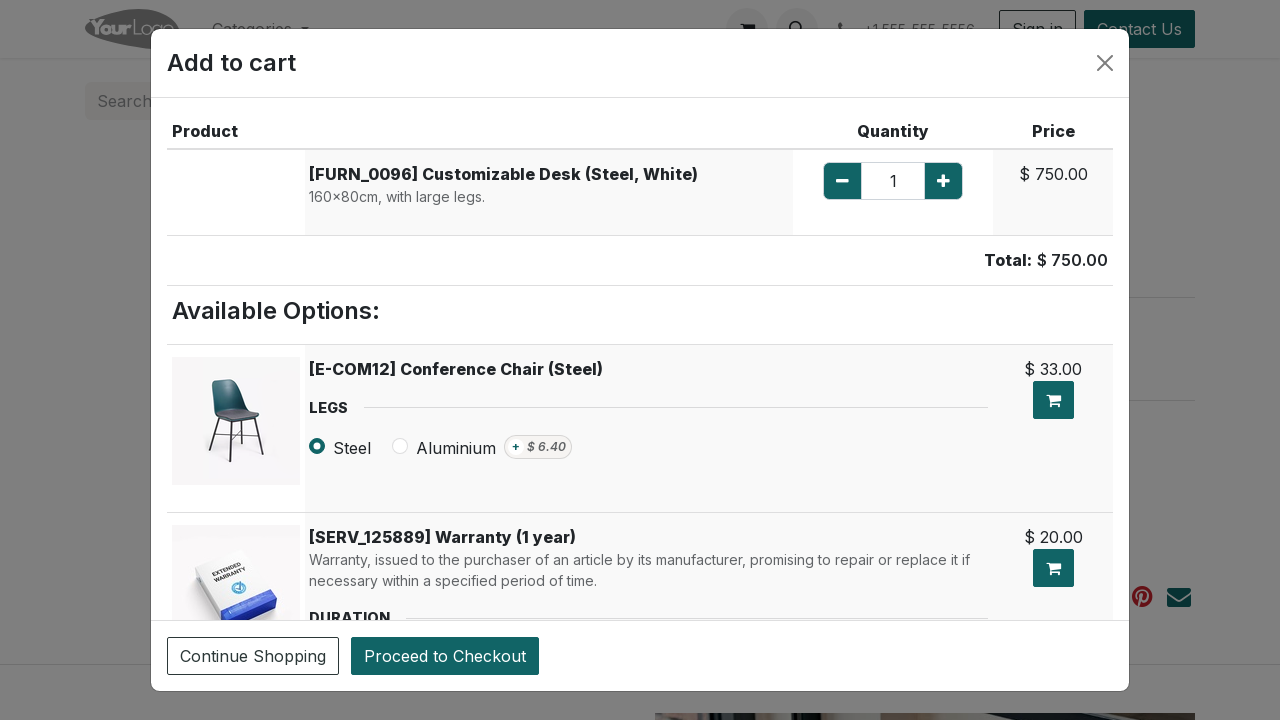

Clicked 'Continue Shopping' button at (253, 656) on .btn.btn-secondary
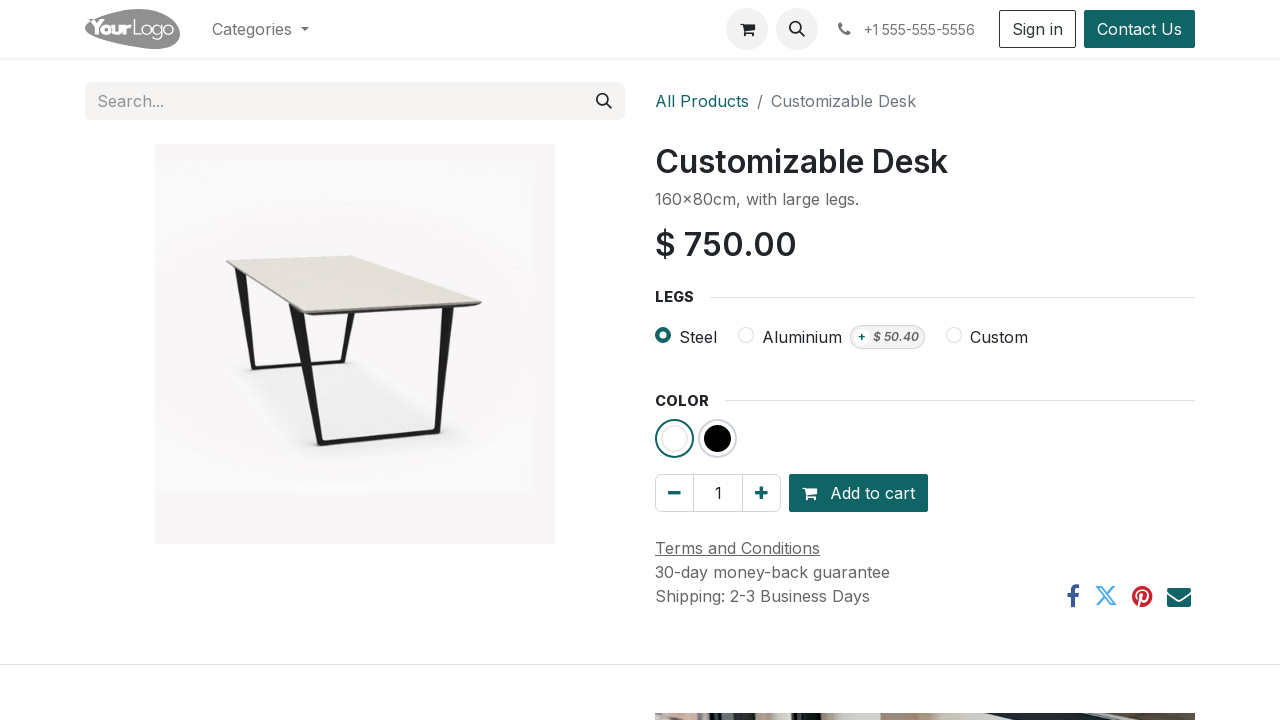

Closed the product tab
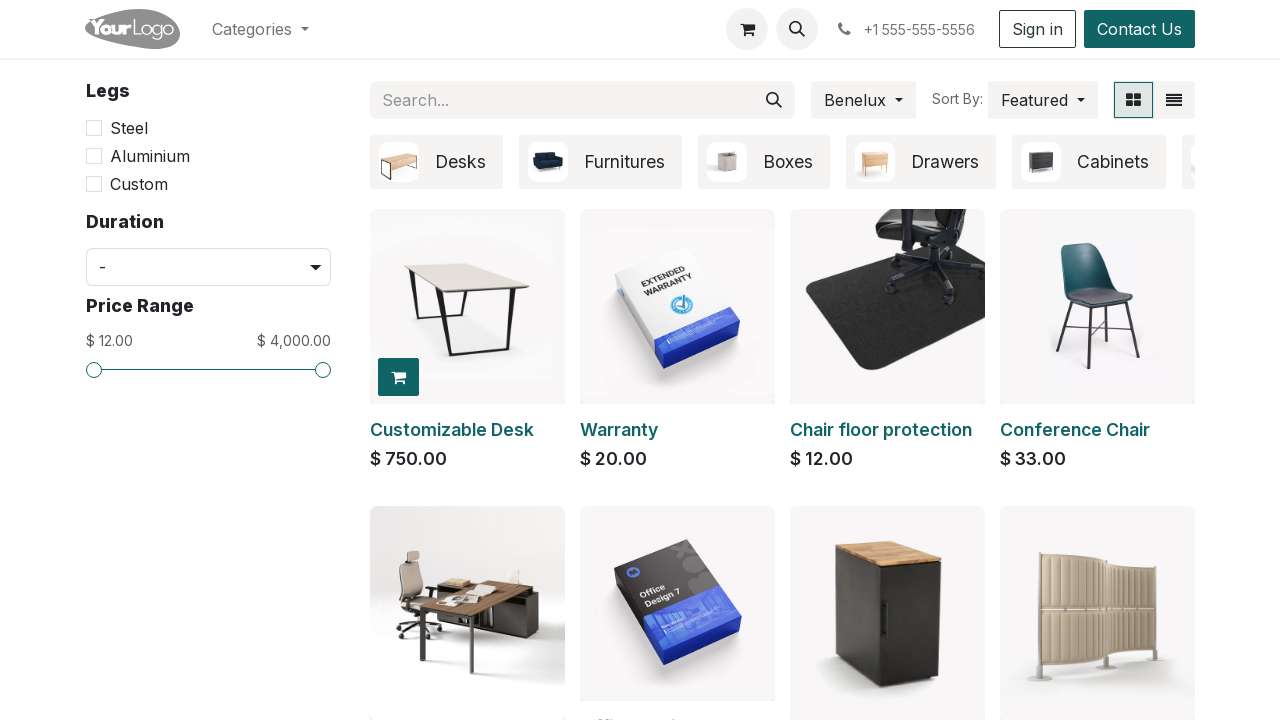

Reloaded the main page
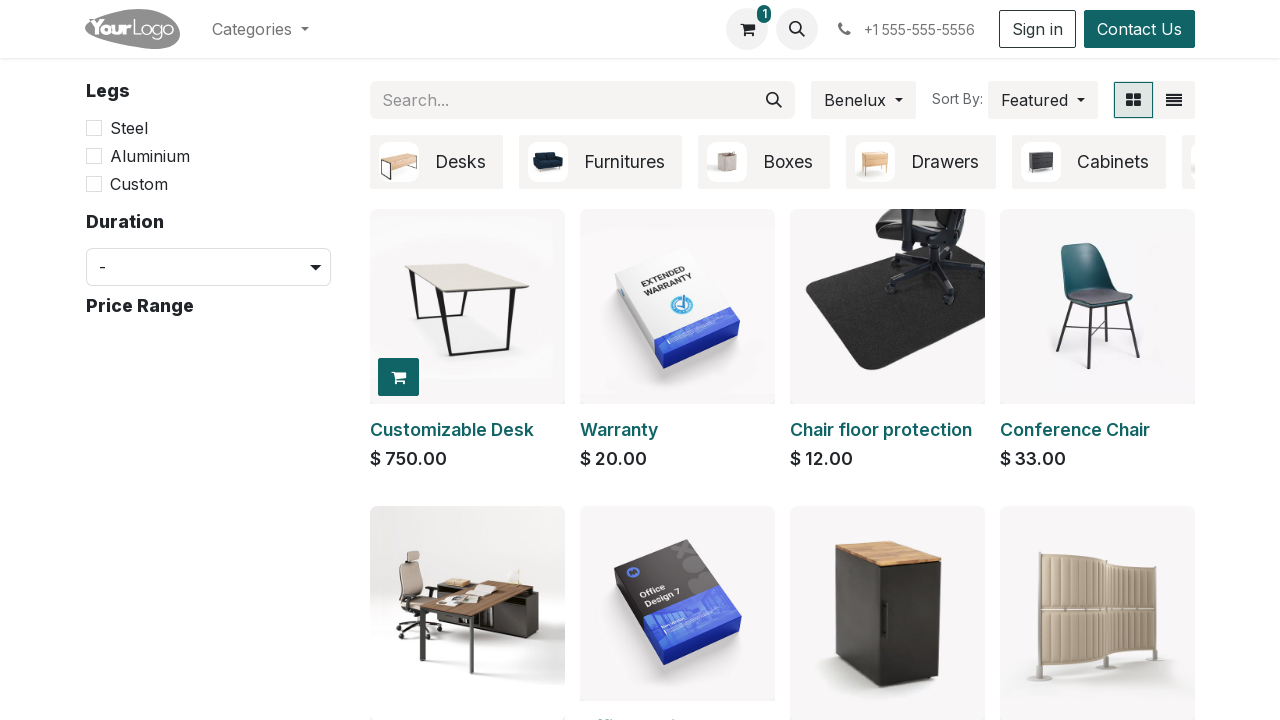

Clicked shopping cart icon at (747, 29) on i.fa.fa-shopping-cart.fa-stack
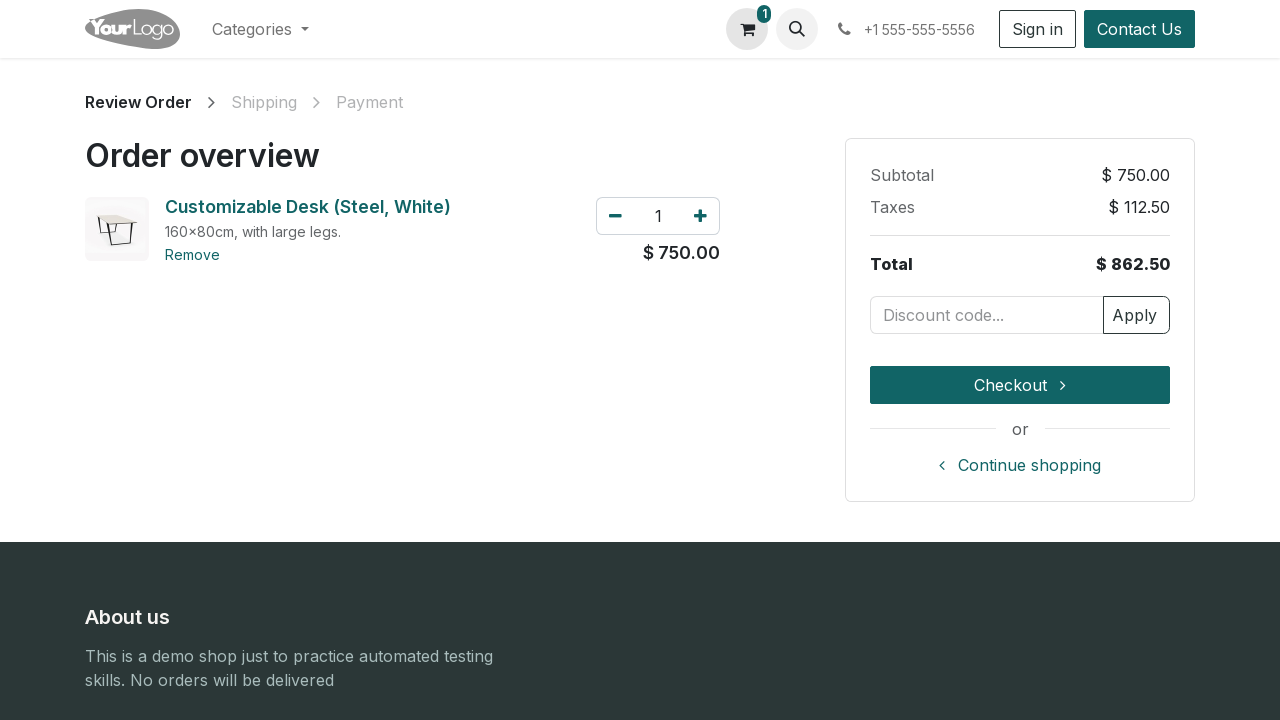

Cart loaded and product item heading is visible
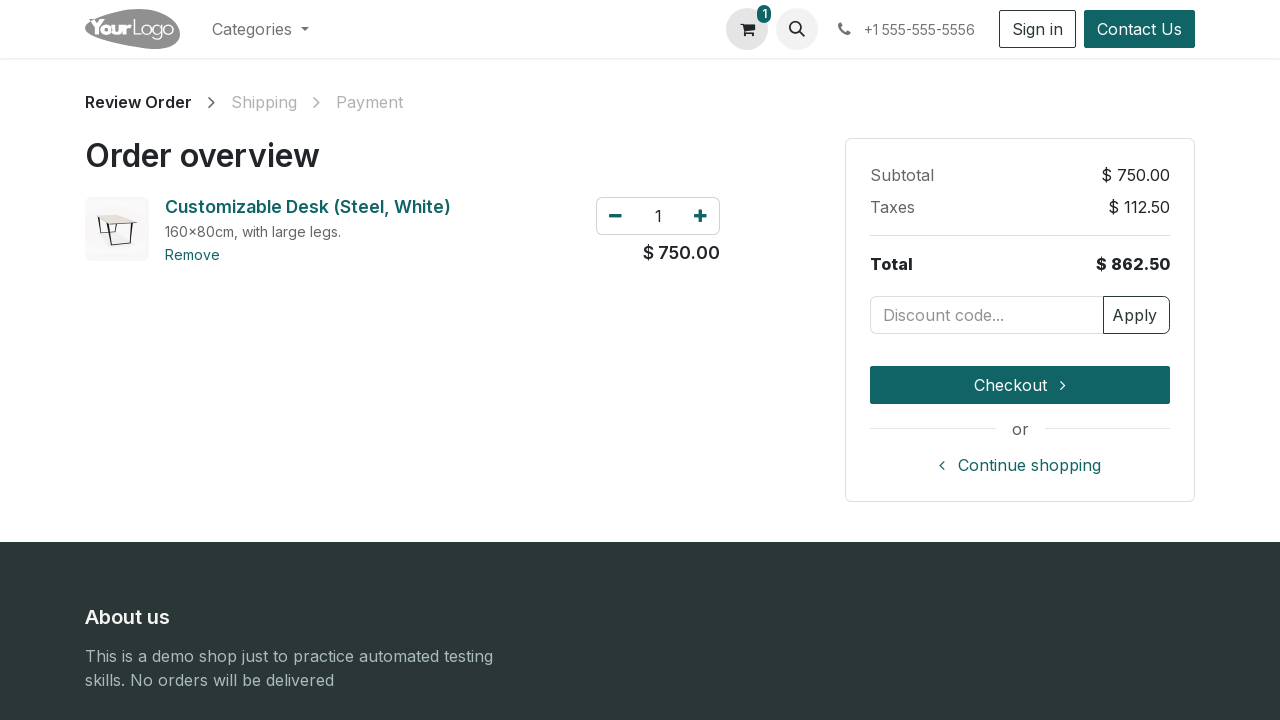

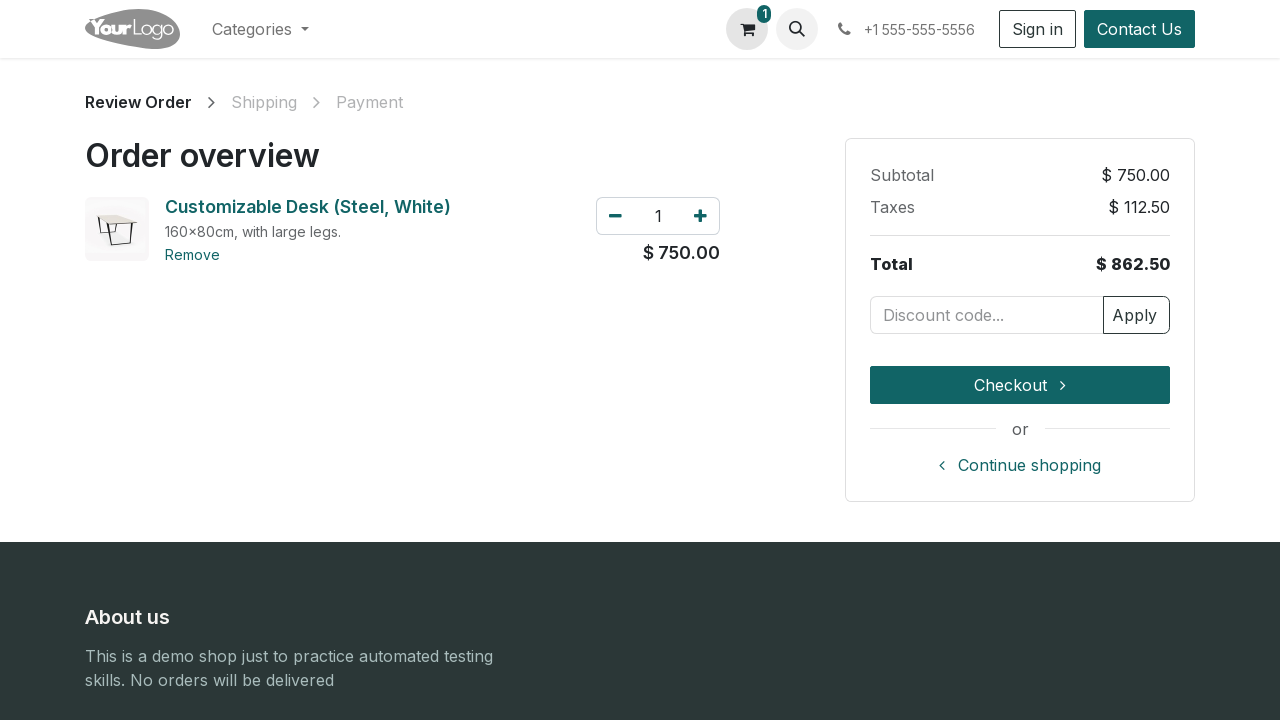